Navigates to the Udemy homepage and verifies the page loads successfully.

Starting URL: https://www.udemy.com/

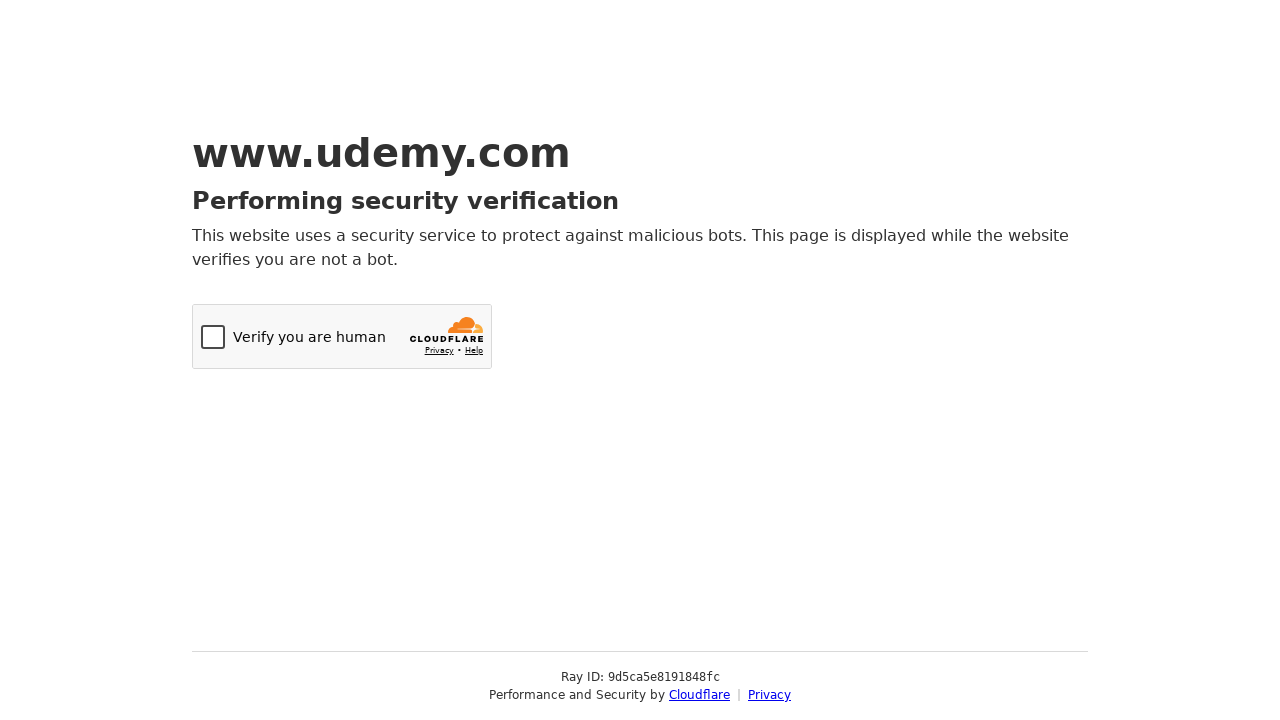

Navigated to Udemy homepage
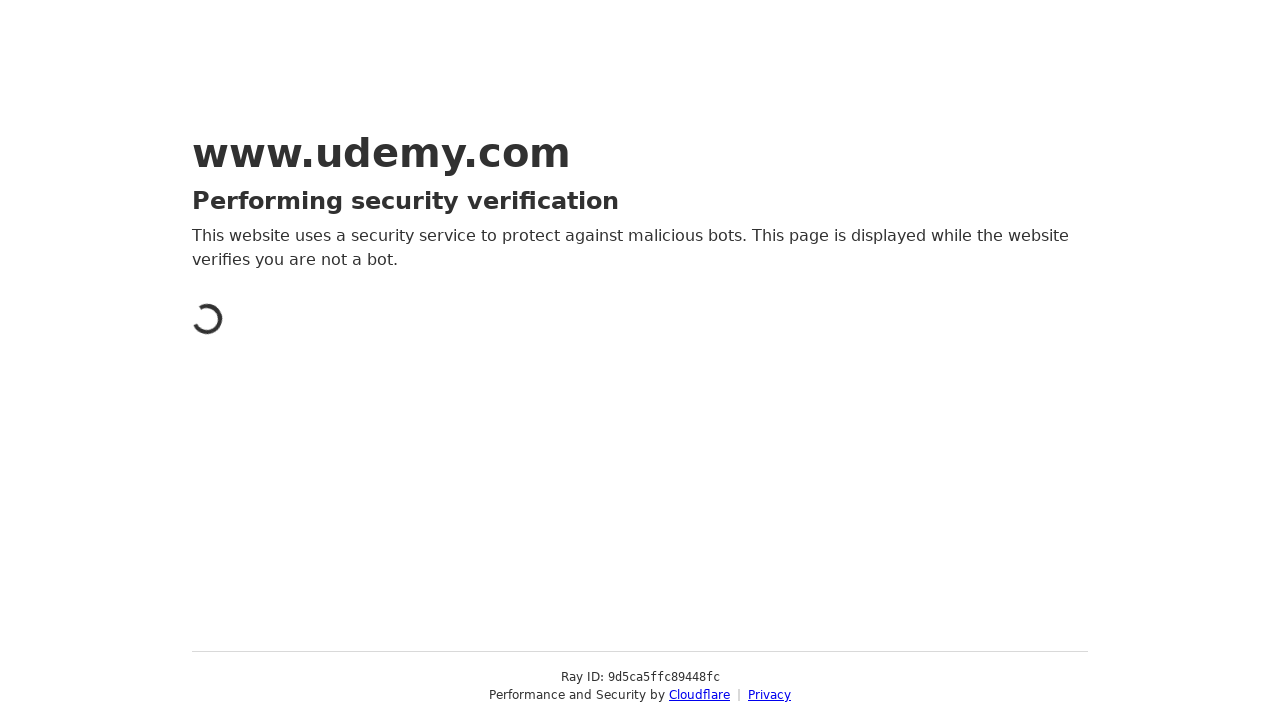

Page DOM content loaded
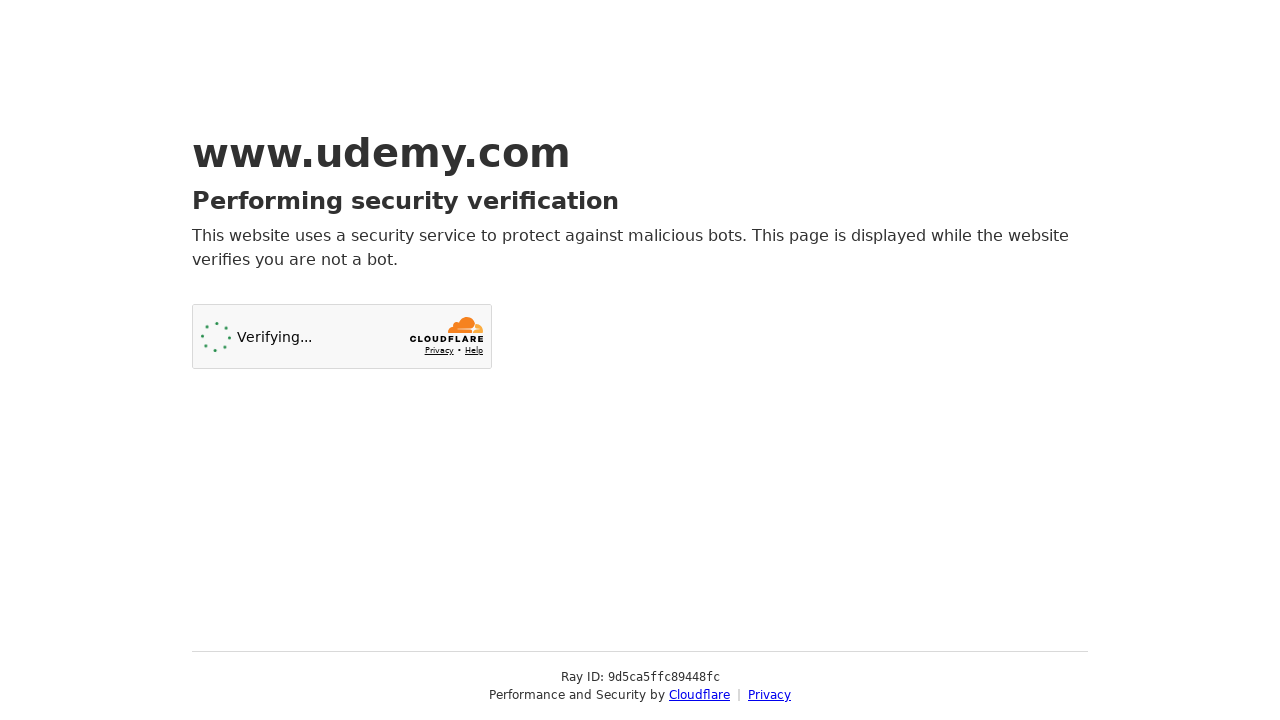

Verified current URL is Udemy homepage
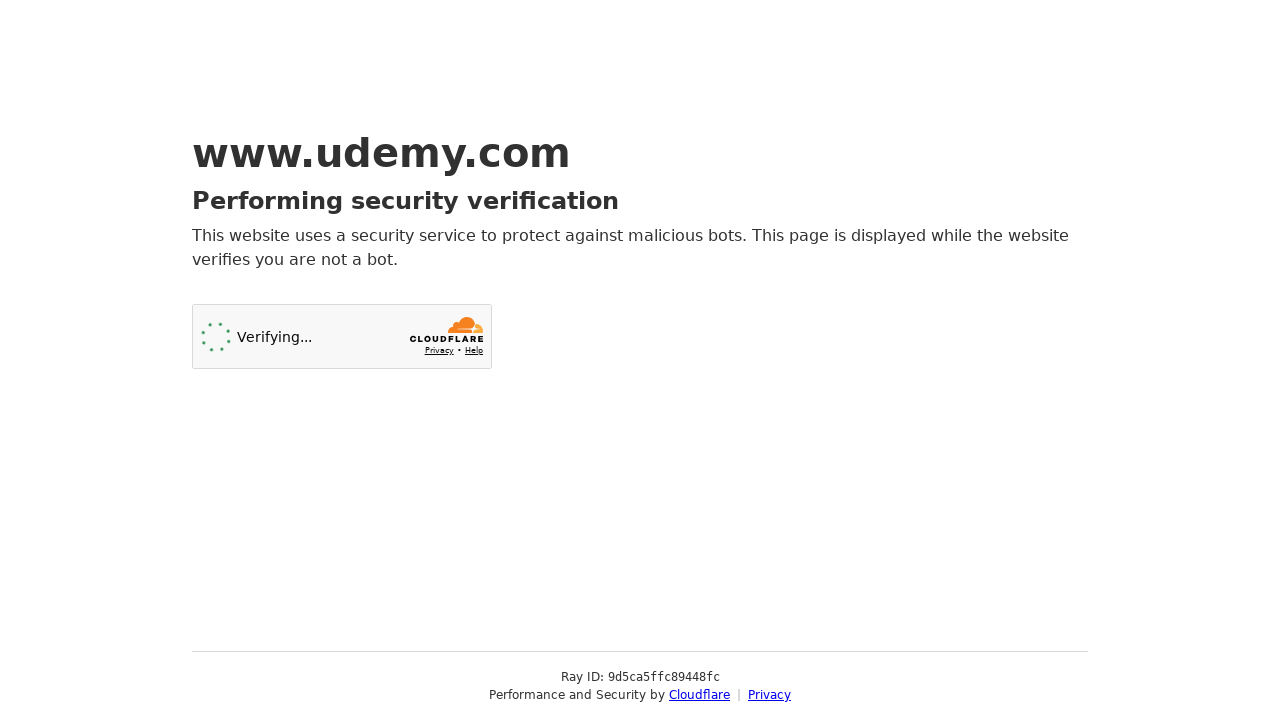

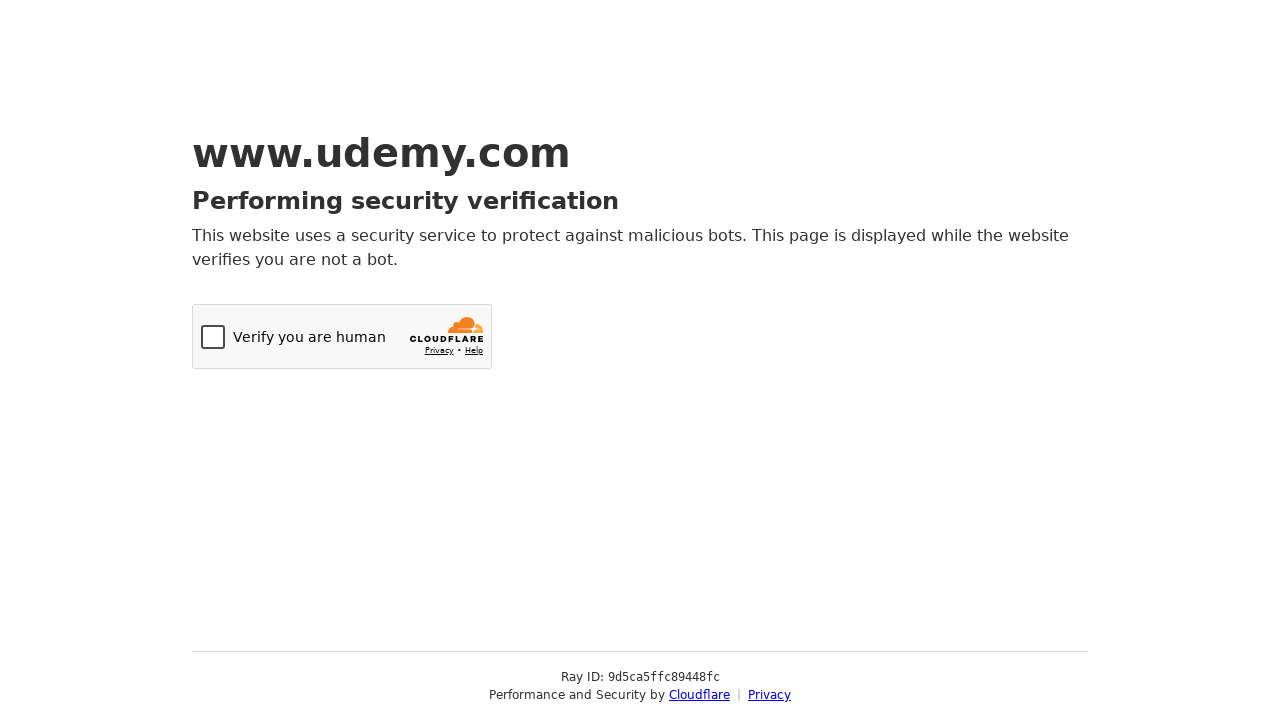